Tests that the complete all checkbox updates state when individual items are completed or cleared.

Starting URL: https://demo.playwright.dev/todomvc

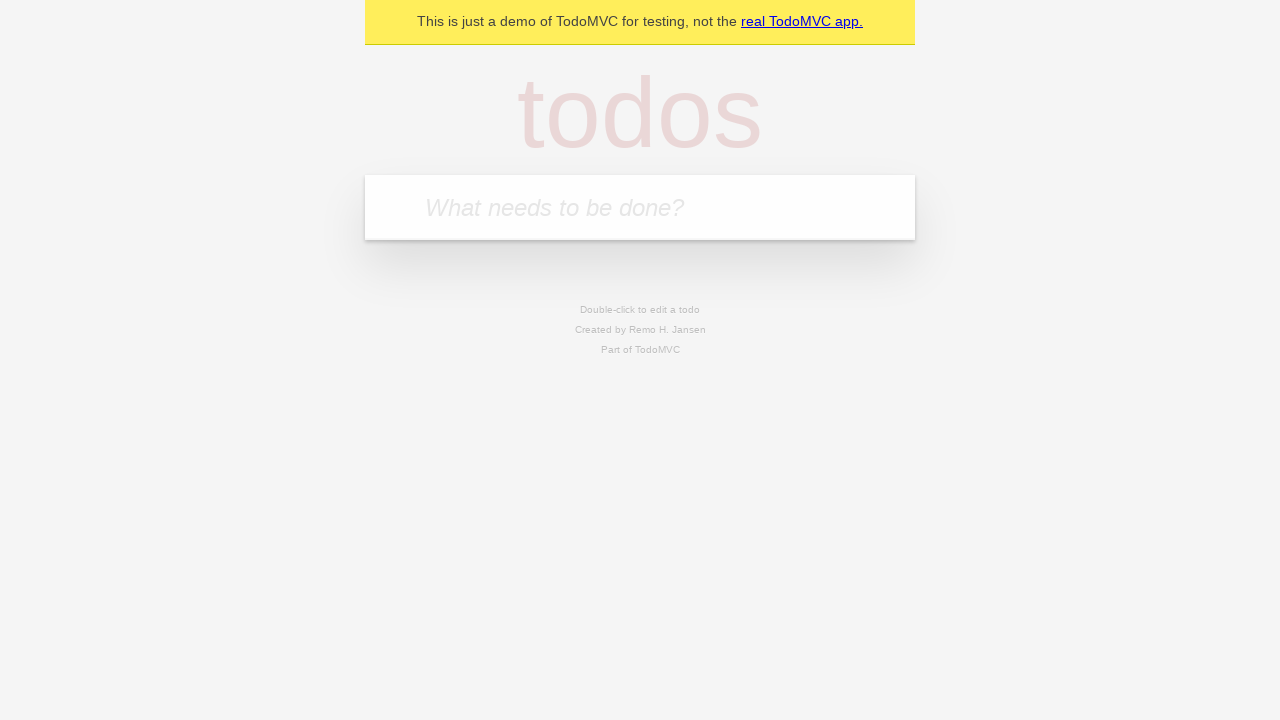

Filled todo input with 'buy some cheese' on internal:attr=[placeholder="What needs to be done?"i]
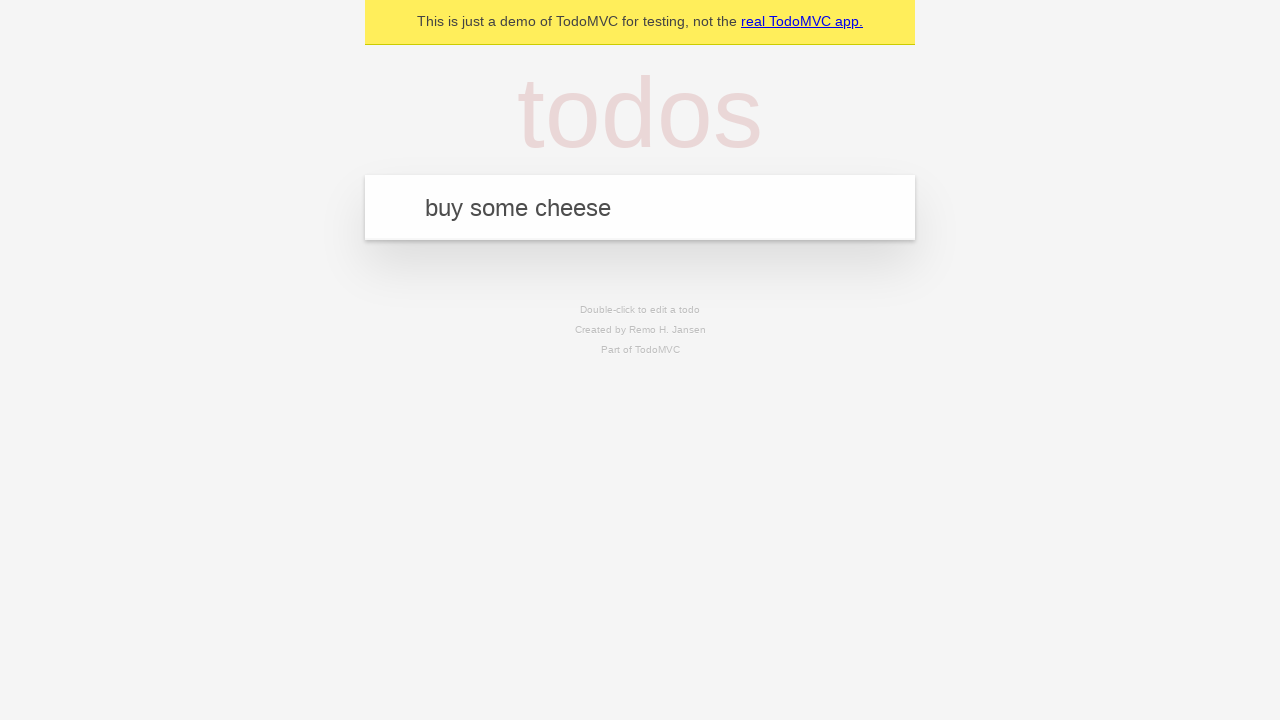

Pressed Enter to add first todo on internal:attr=[placeholder="What needs to be done?"i]
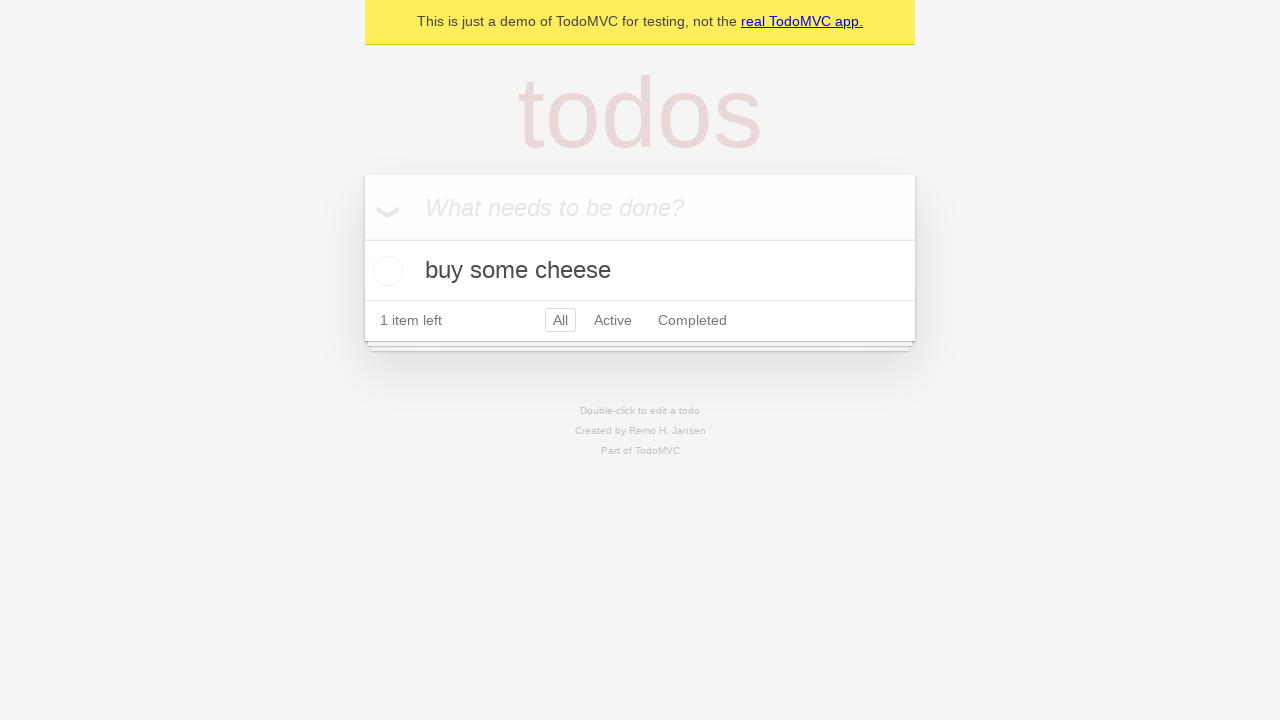

Filled todo input with 'feed the cat' on internal:attr=[placeholder="What needs to be done?"i]
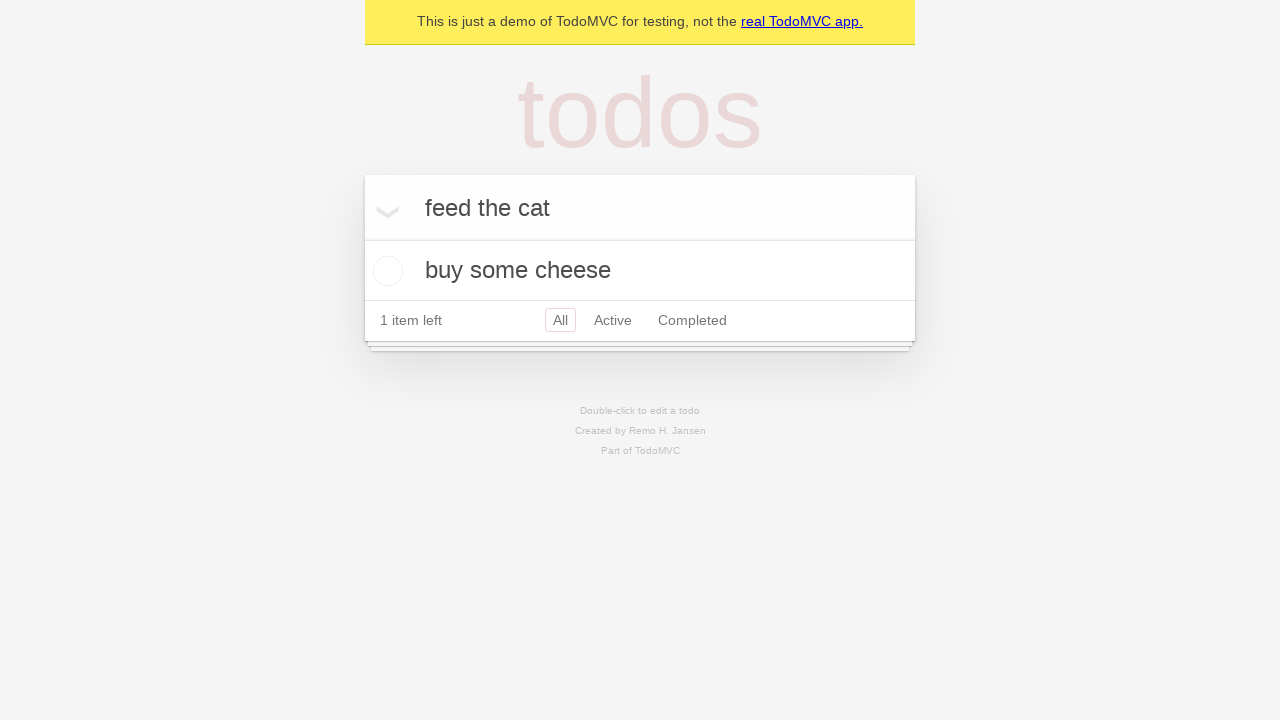

Pressed Enter to add second todo on internal:attr=[placeholder="What needs to be done?"i]
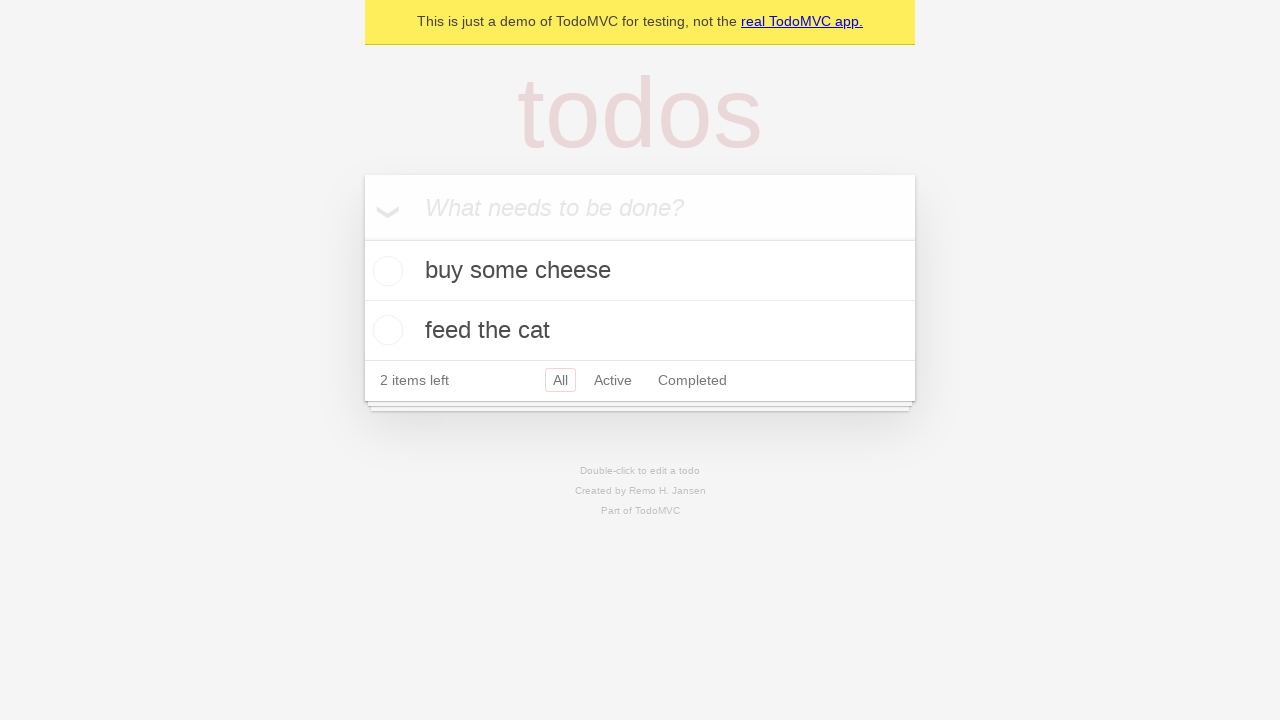

Filled todo input with 'book a doctors appointment' on internal:attr=[placeholder="What needs to be done?"i]
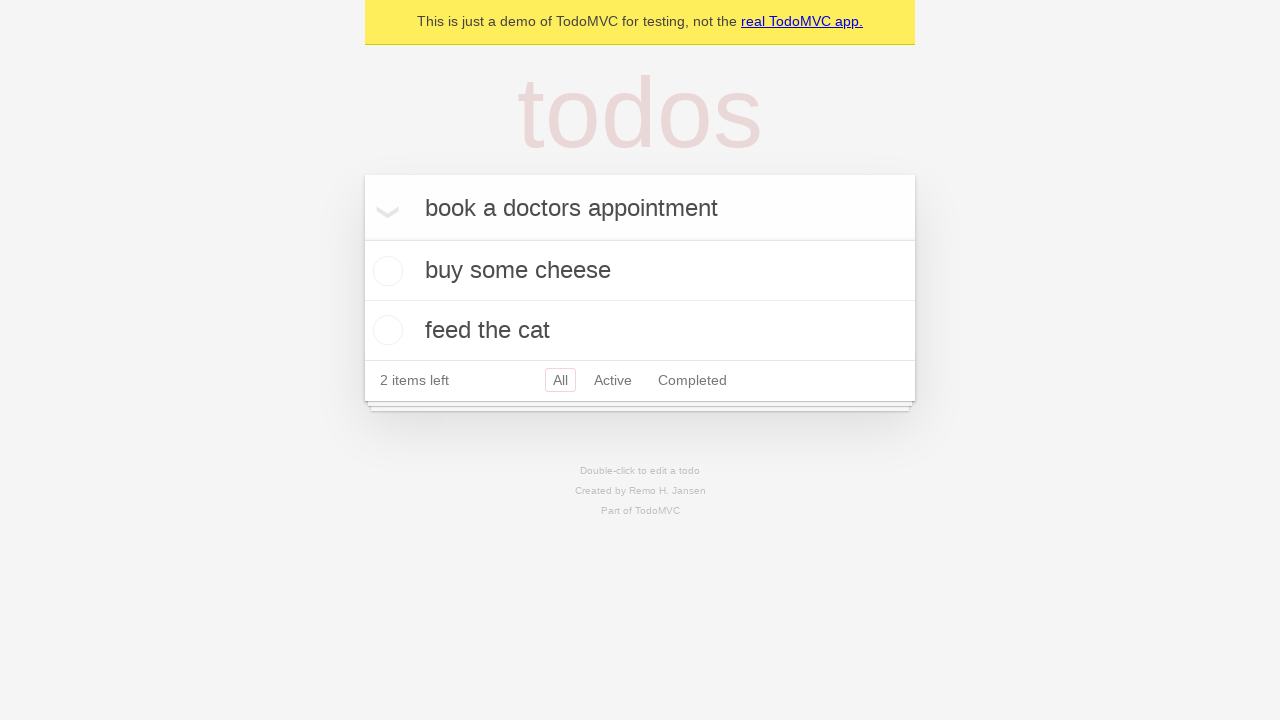

Pressed Enter to add third todo on internal:attr=[placeholder="What needs to be done?"i]
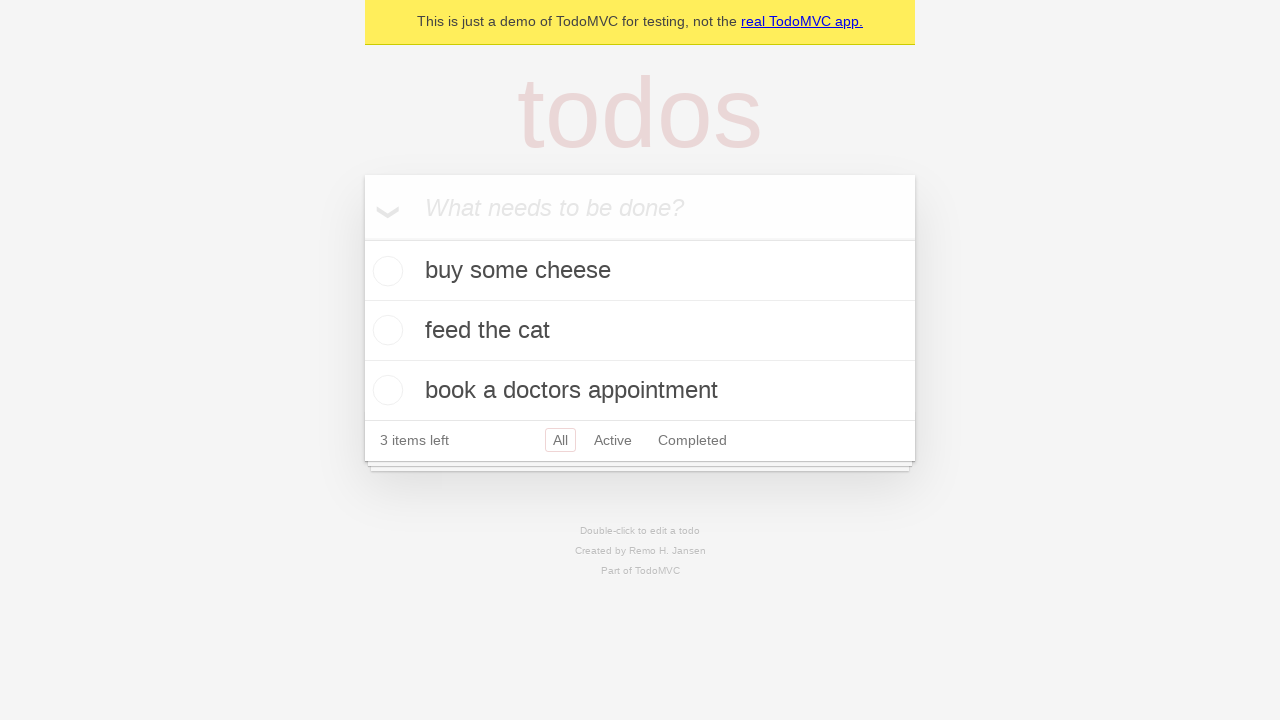

Checked 'Mark all as complete' checkbox to complete all todos at (362, 238) on internal:label="Mark all as complete"i
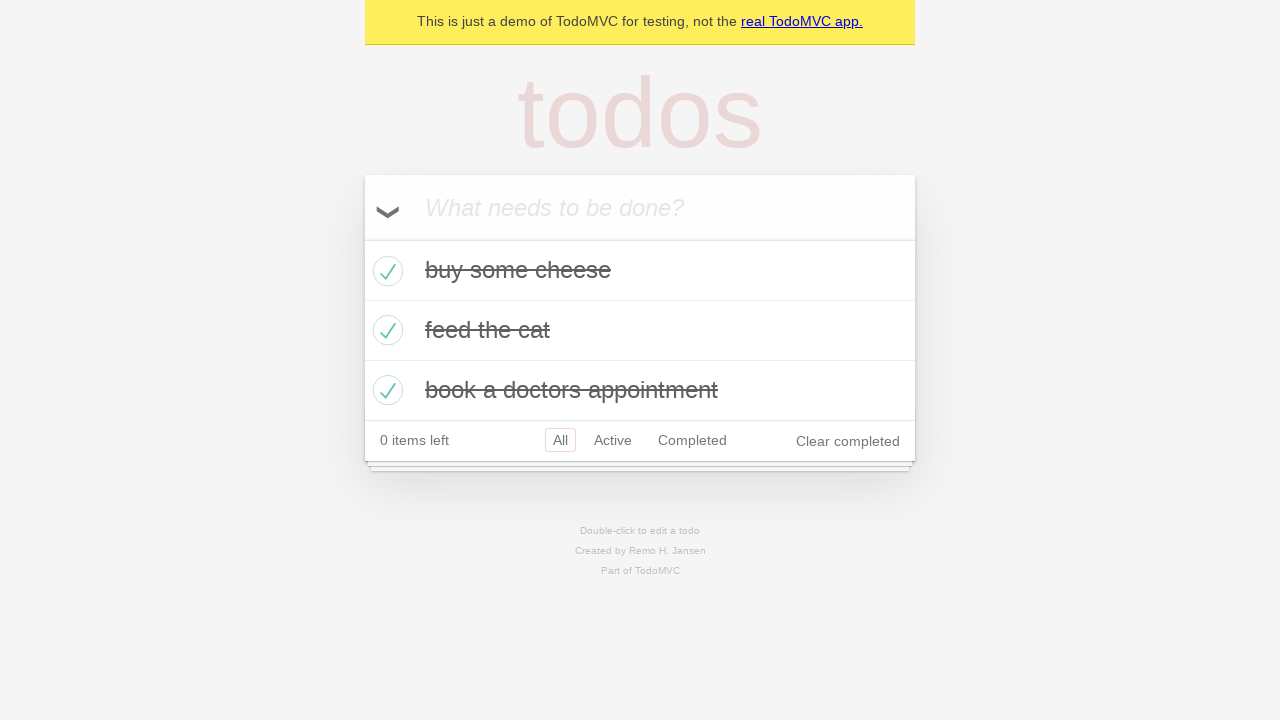

Unchecked first todo checkbox to mark it incomplete at (385, 271) on internal:testid=[data-testid="todo-item"s] >> nth=0 >> internal:role=checkbox
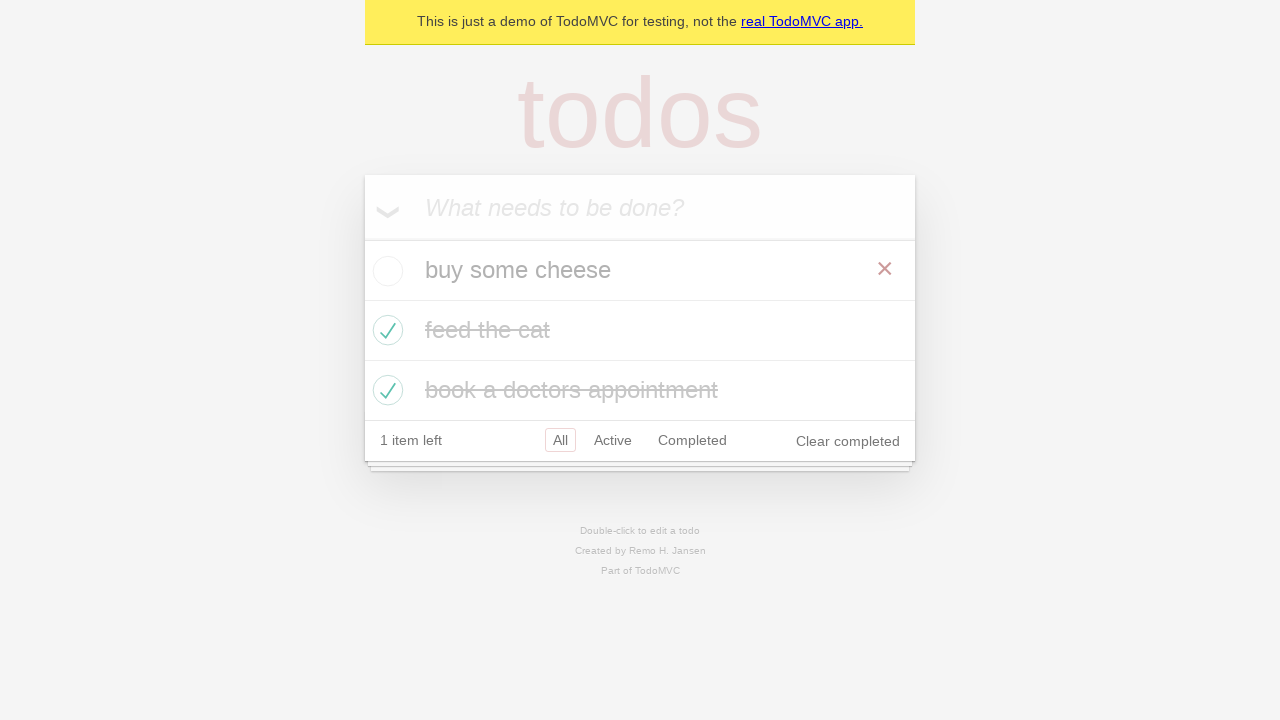

Checked first todo checkbox again to mark it complete at (385, 271) on internal:testid=[data-testid="todo-item"s] >> nth=0 >> internal:role=checkbox
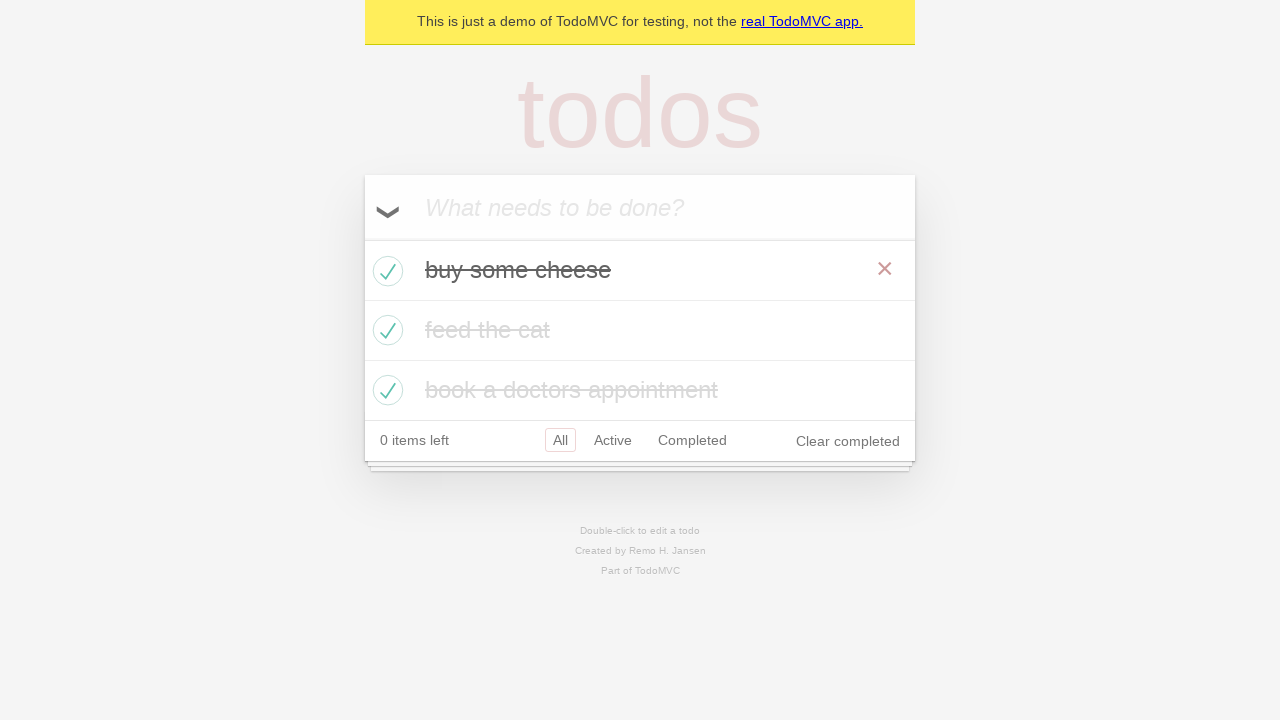

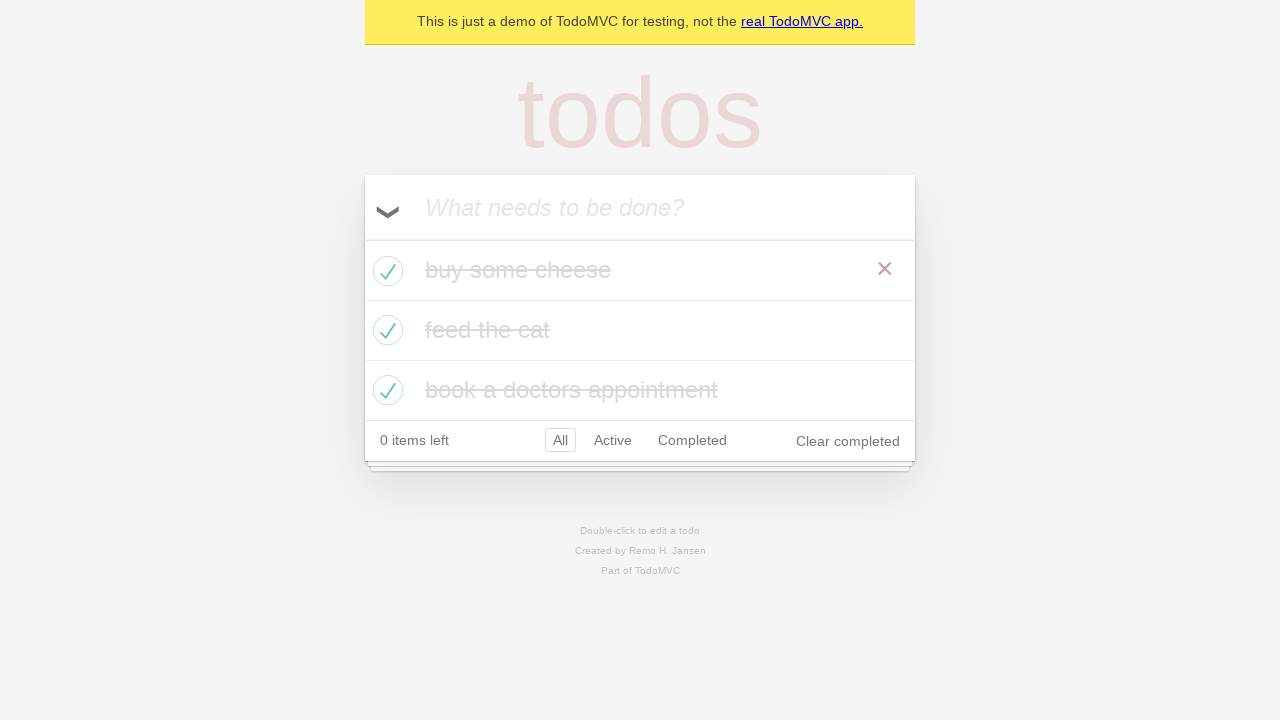